Tests window handling by clicking a button that opens a new tab, switching between the original and new tab, and verifying the page titles

Starting URL: https://demo.automationtesting.in/Windows.html

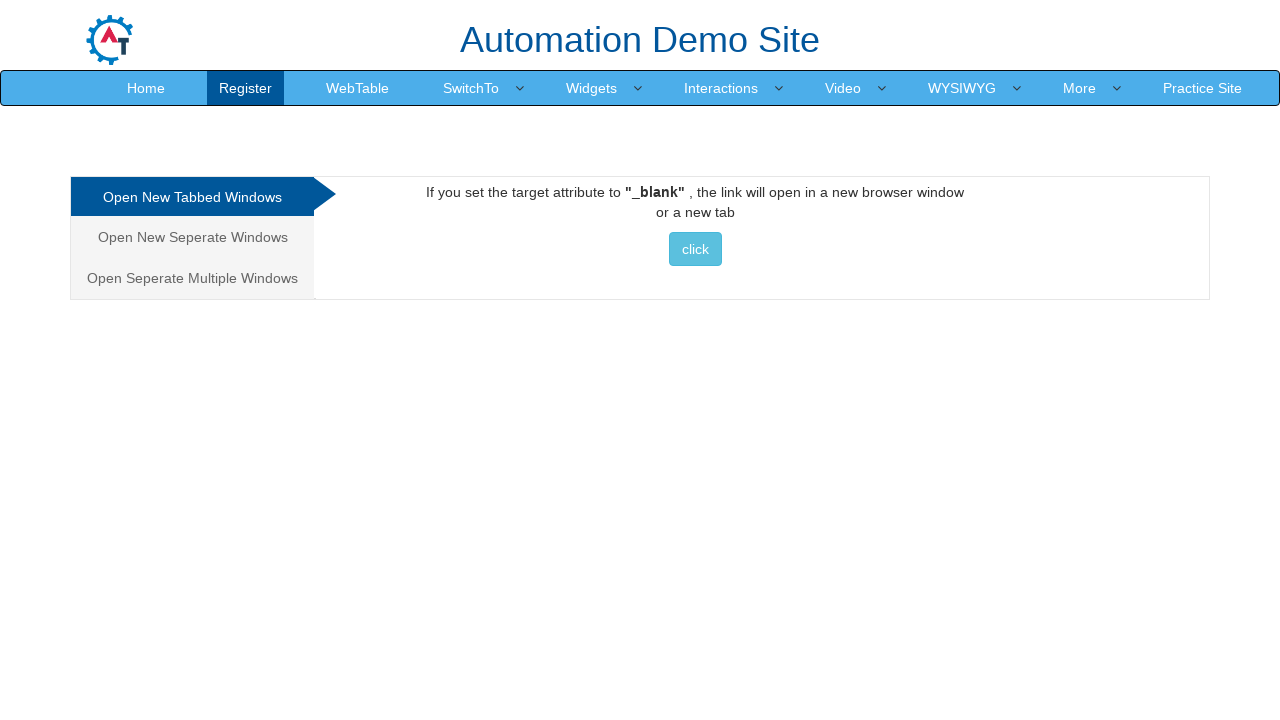

Clicked button to open new tab at (695, 249) on xpath=//button[text()='    click   ']
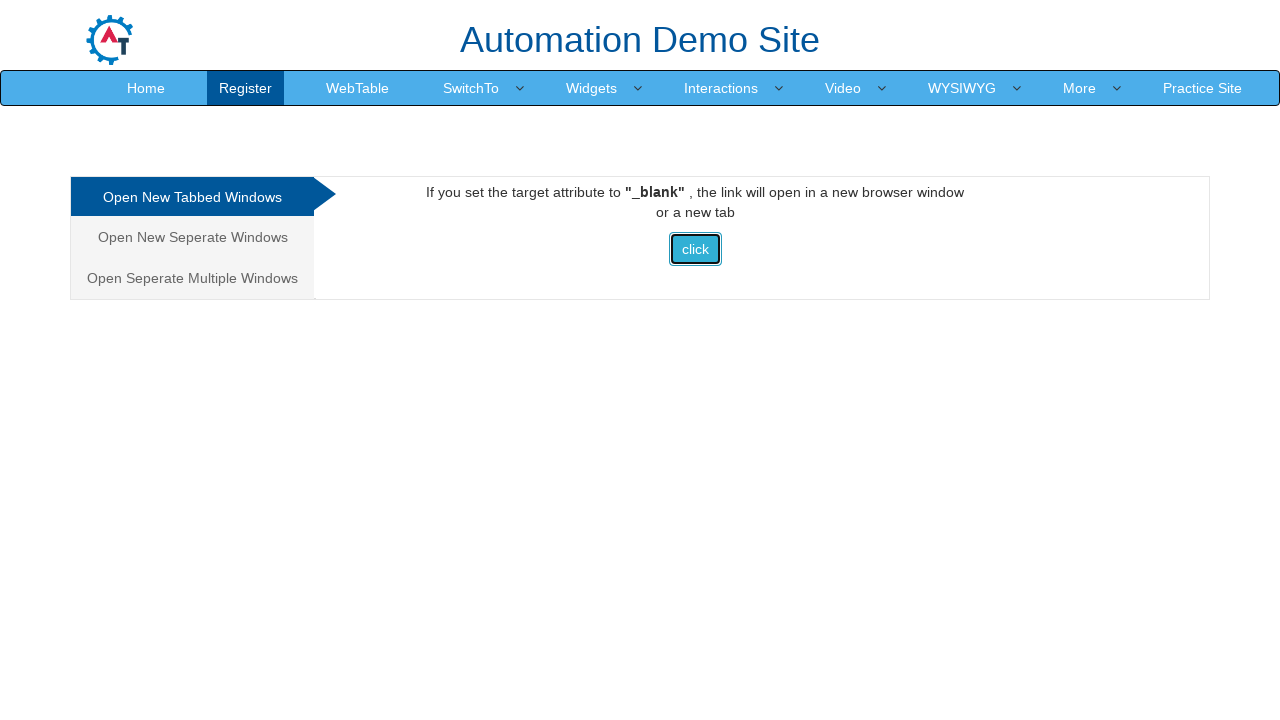

Waited for new tab to open
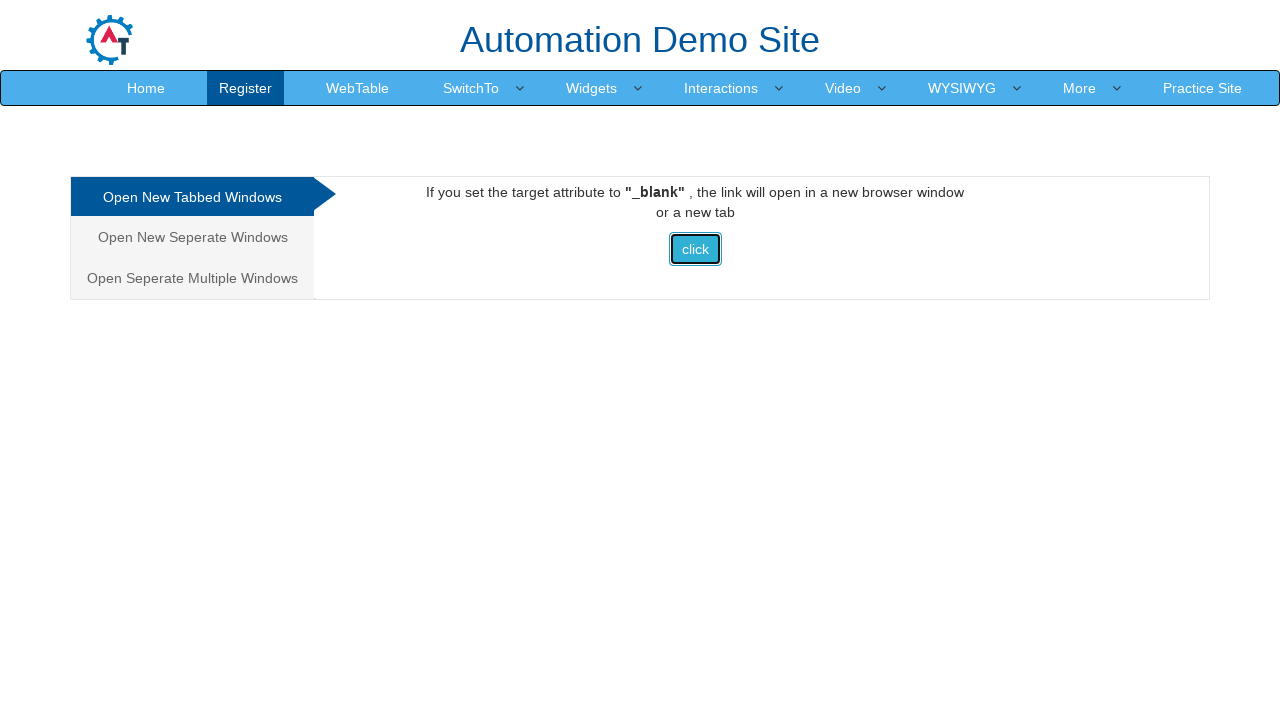

Retrieved all pages from browser context
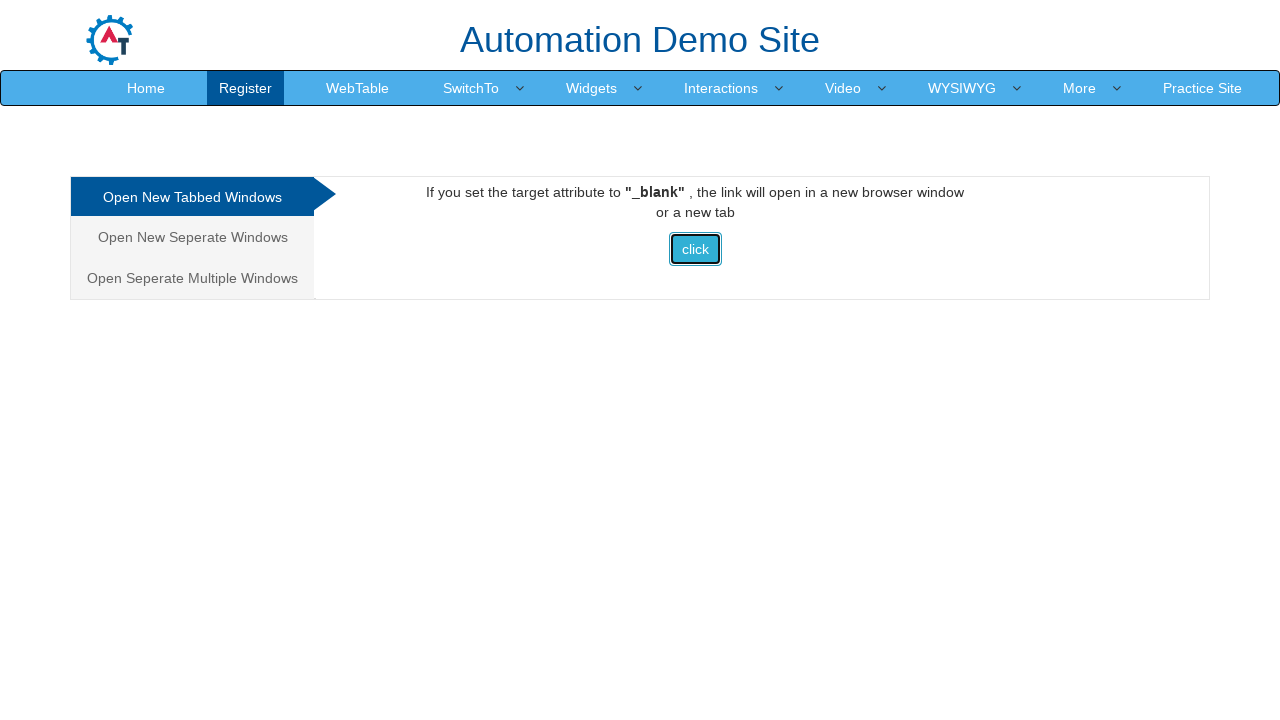

Selected new tab (second page)
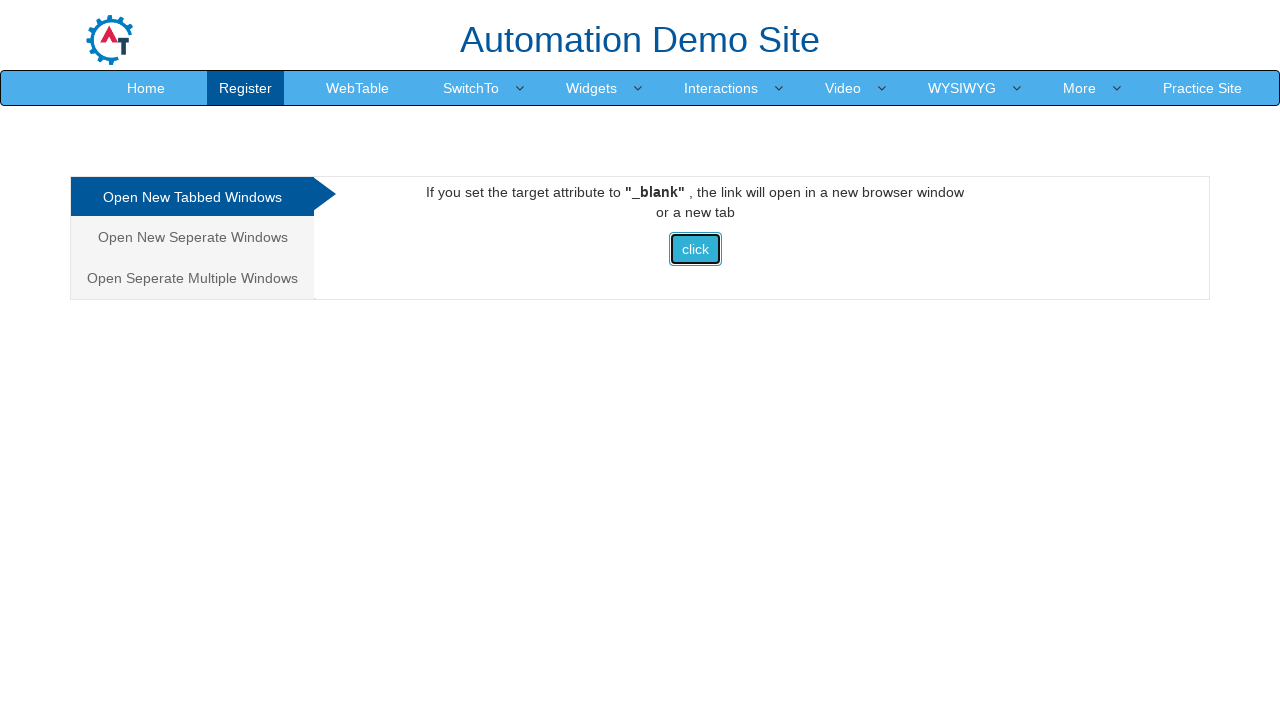

New tab loaded completely
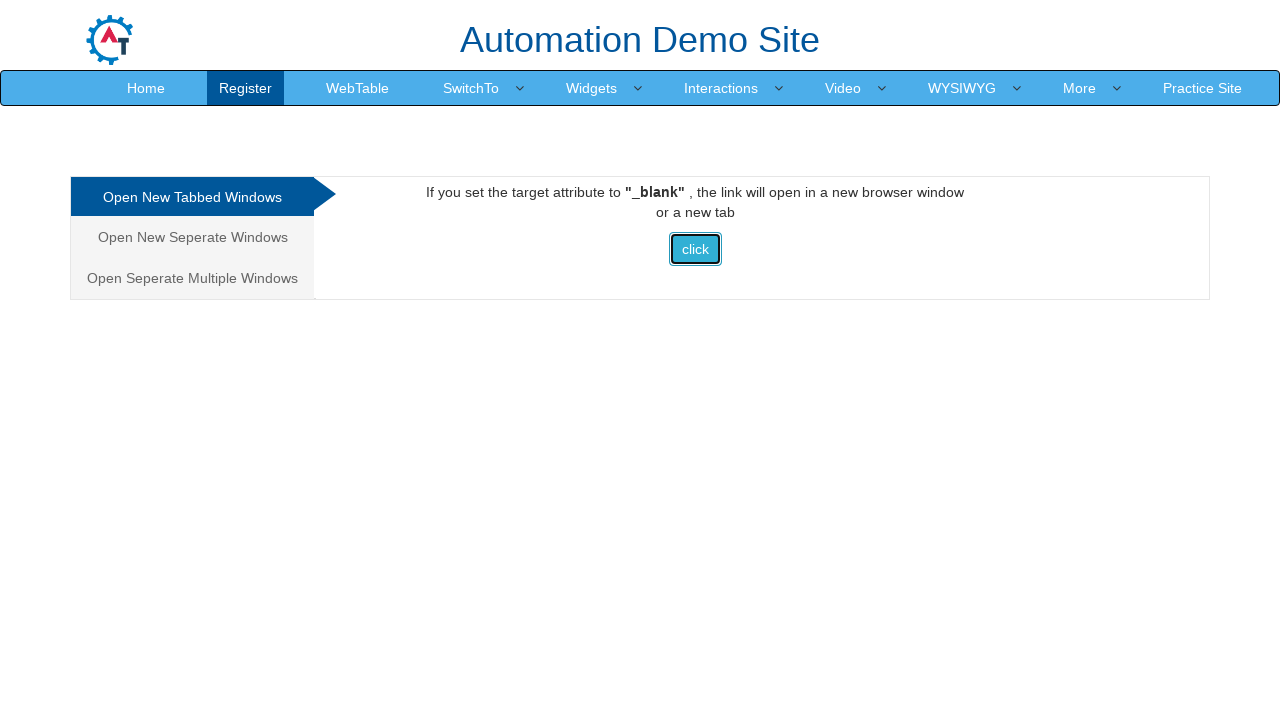

Printed new tab title: Selenium
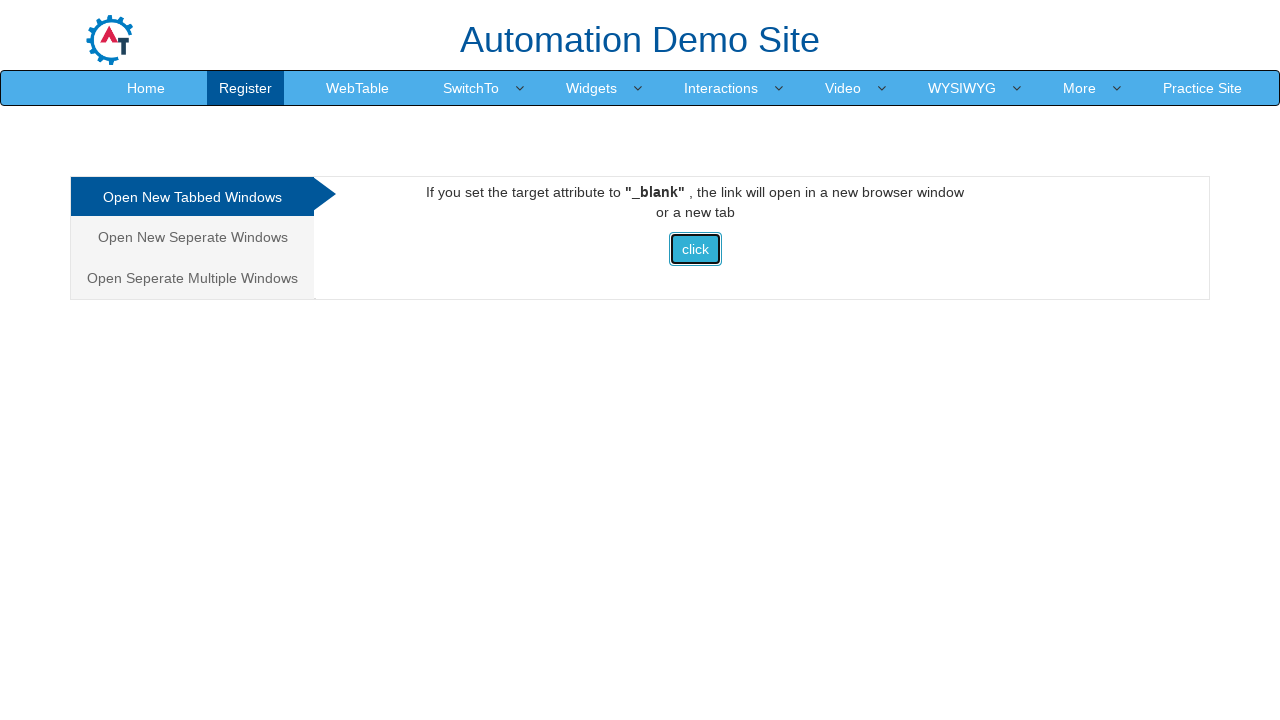

Selected original tab (first page)
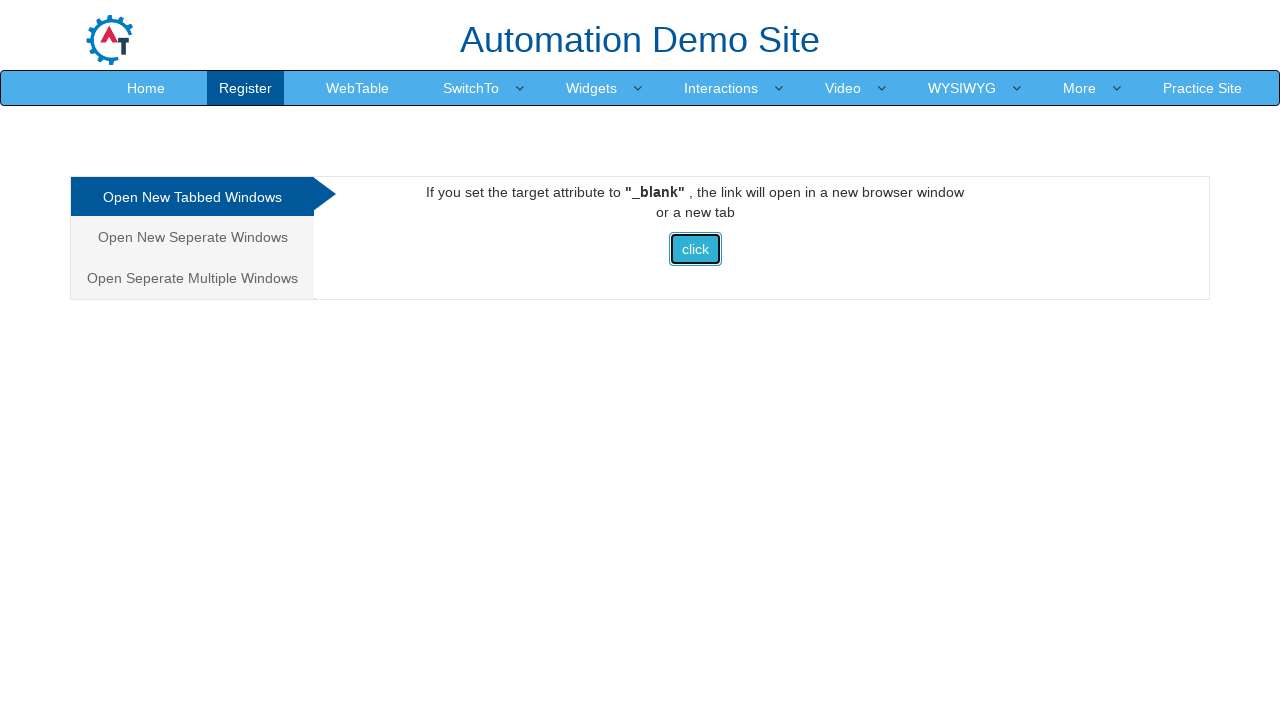

Brought original tab to front
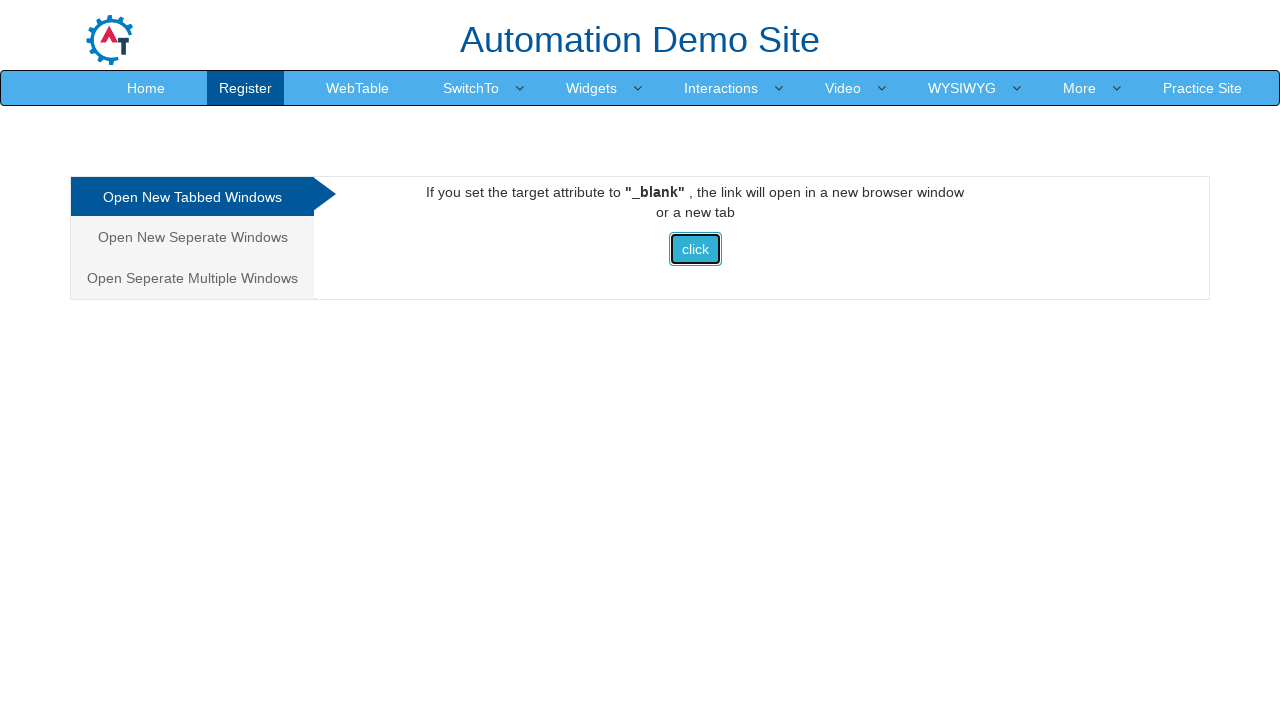

Printed original tab title: Frames & windows
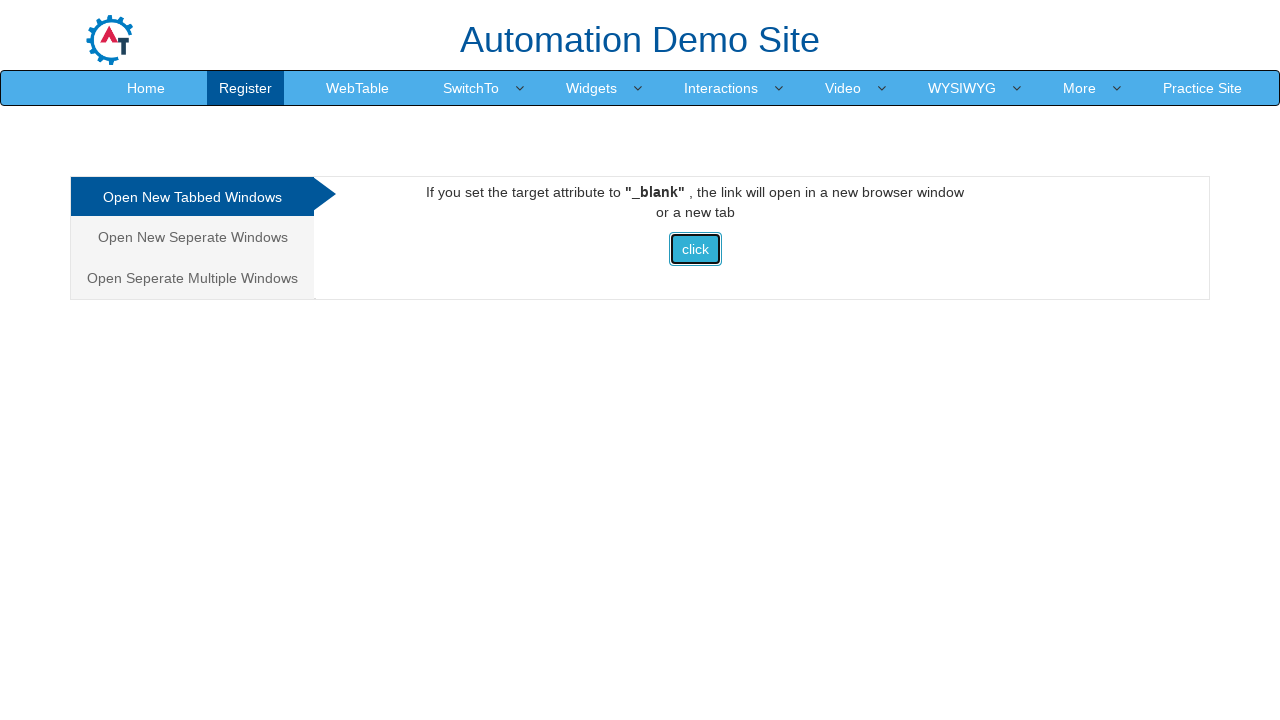

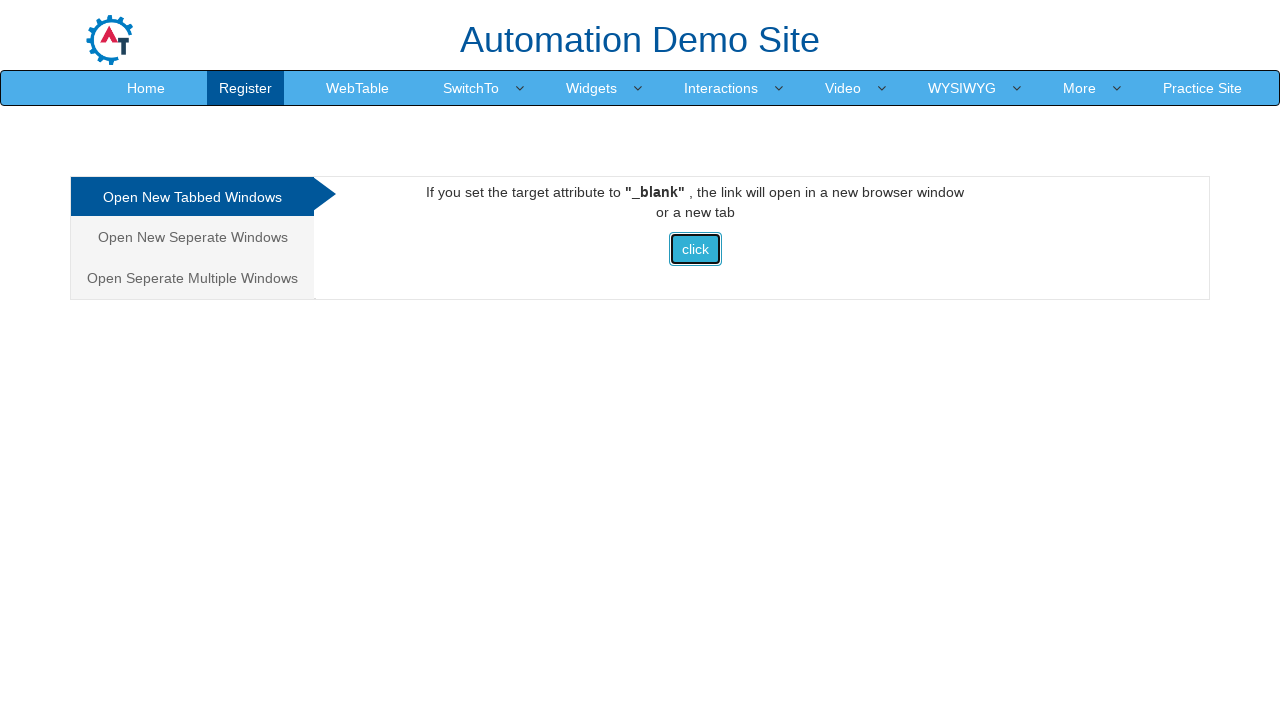